Tests finding various form elements on a Selenium test page including text fields, radio buttons, and buttons, then interacts with a text input by clearing it and typing text.

Starting URL: https://selenium.dev/selenium/web/formPage.html

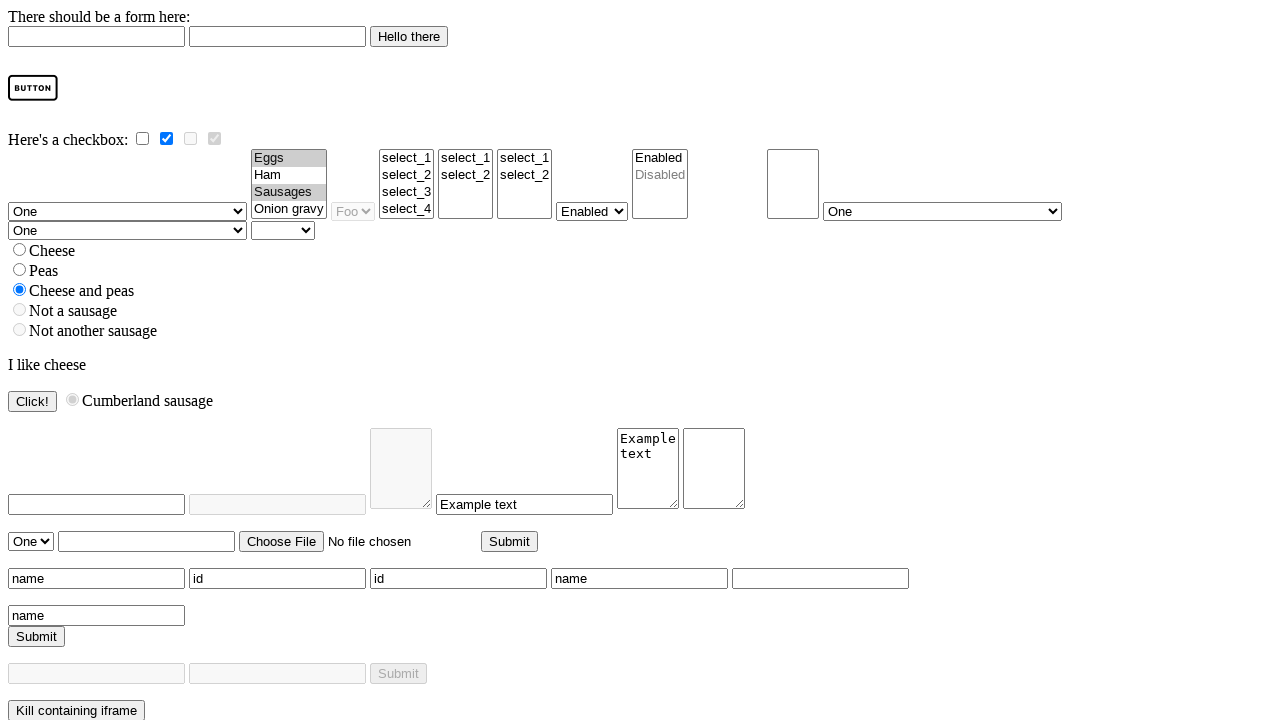

Waited for email text field to be present
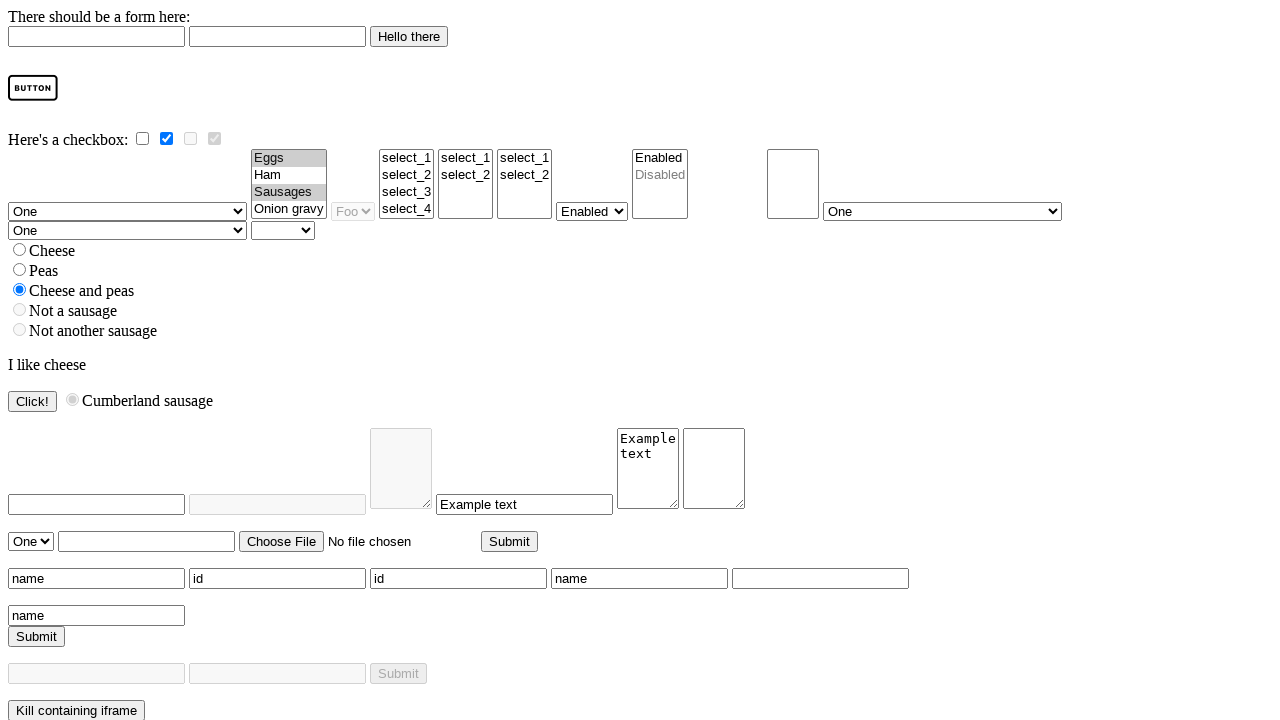

Located radio button elements
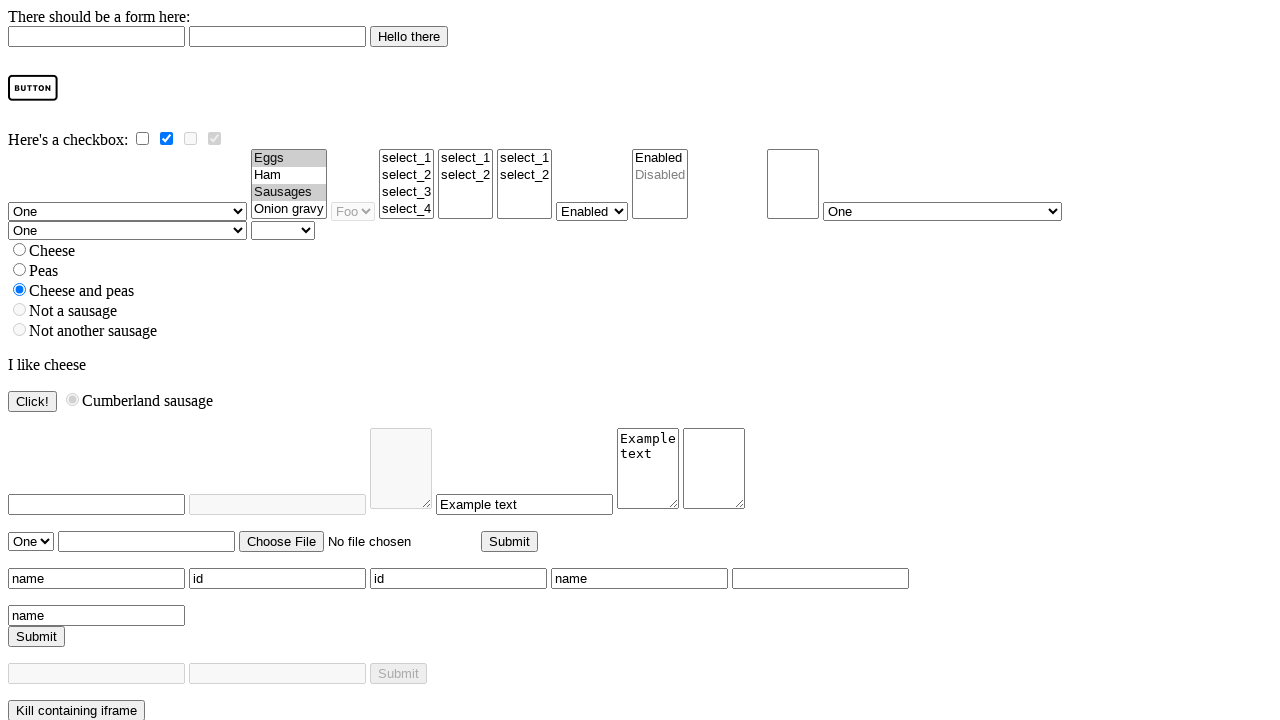

Counted radio buttons: 6
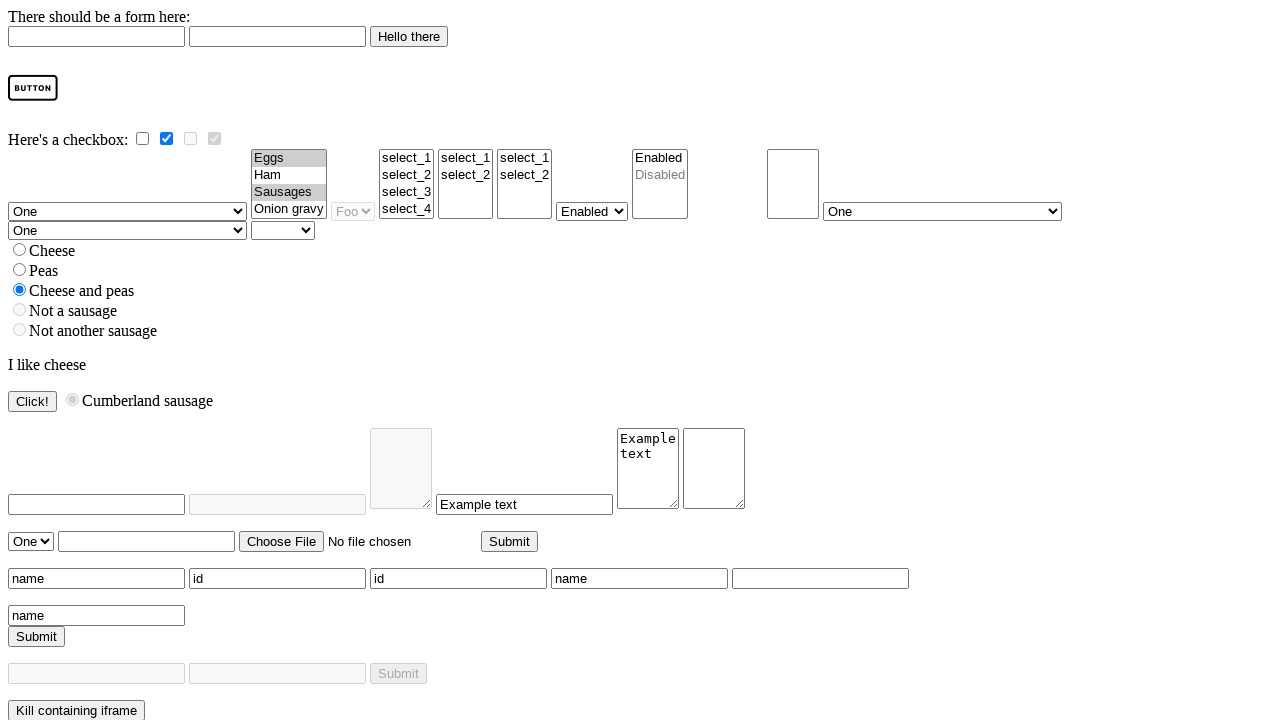

Waited for image button element to be present
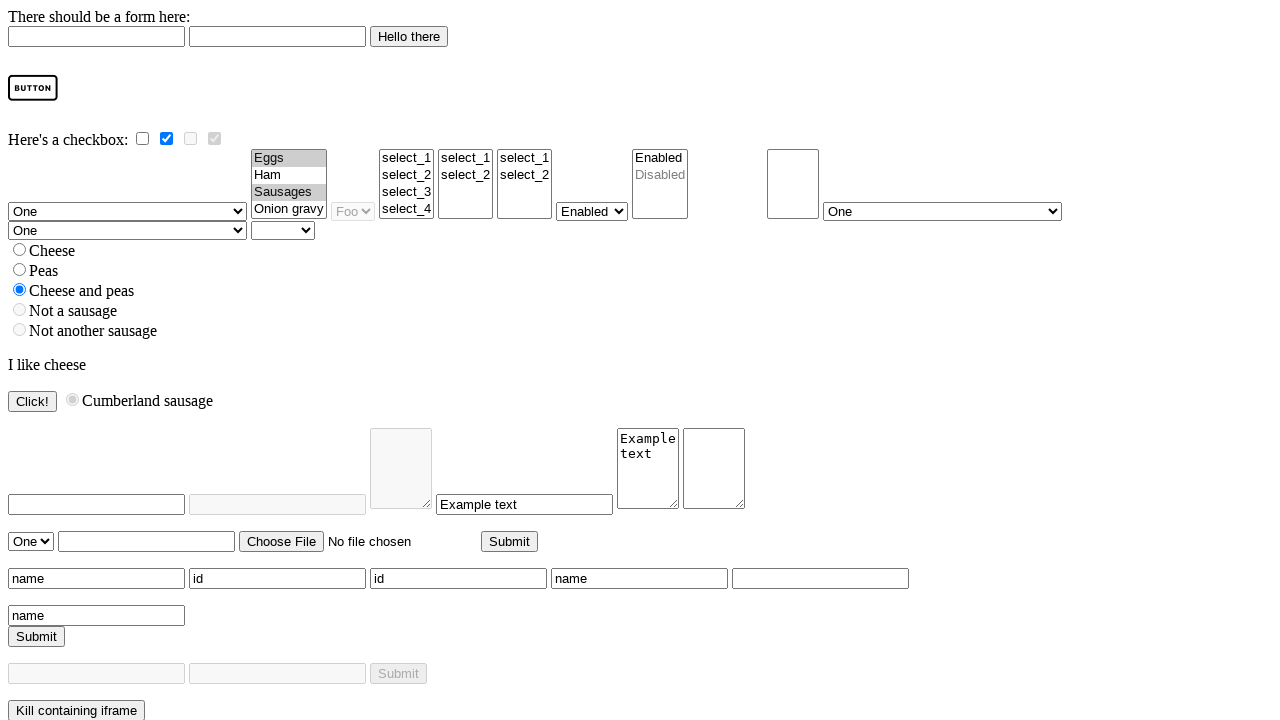

Waited for Click! button to be present
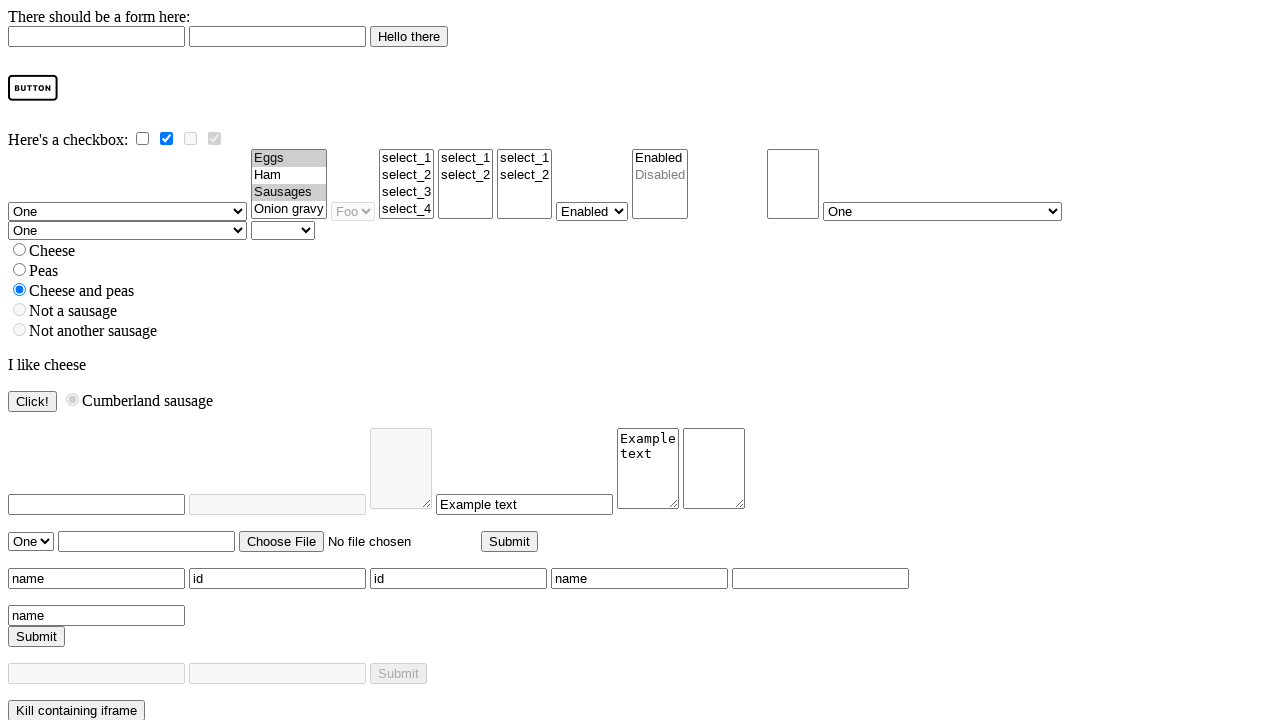

Located firstname text field by name attribute
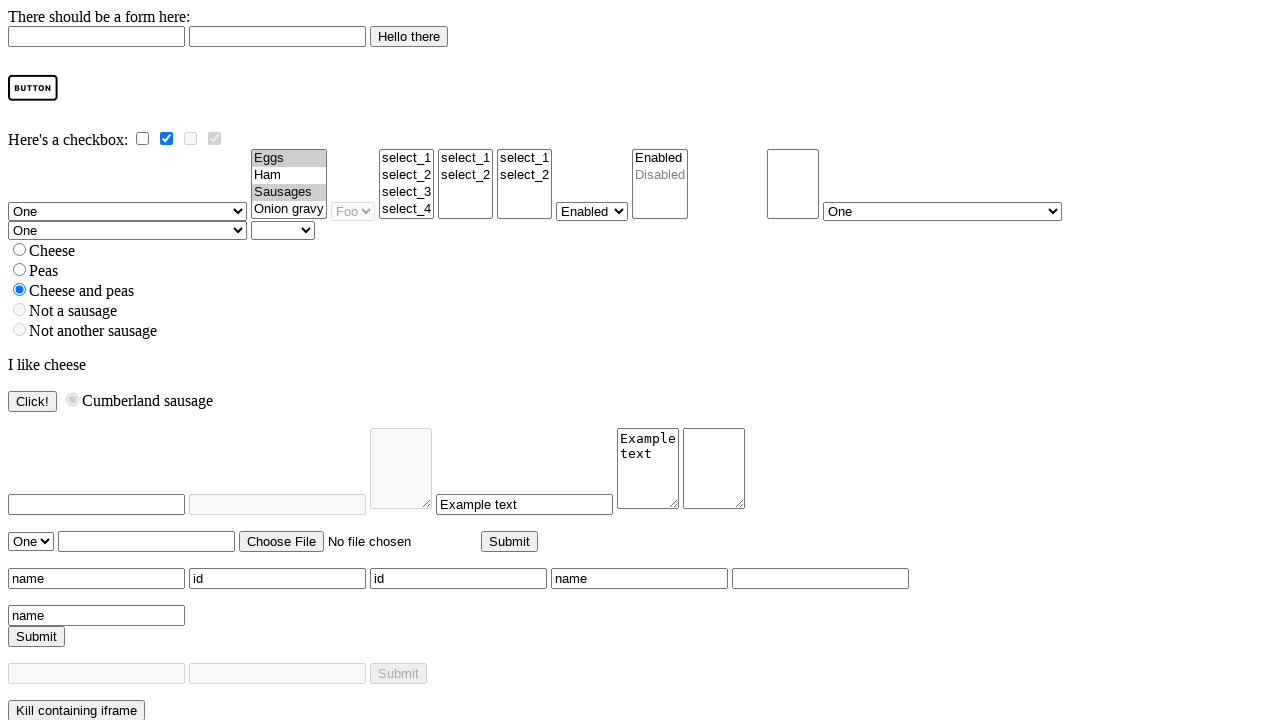

Waited for firstname text field to be ready
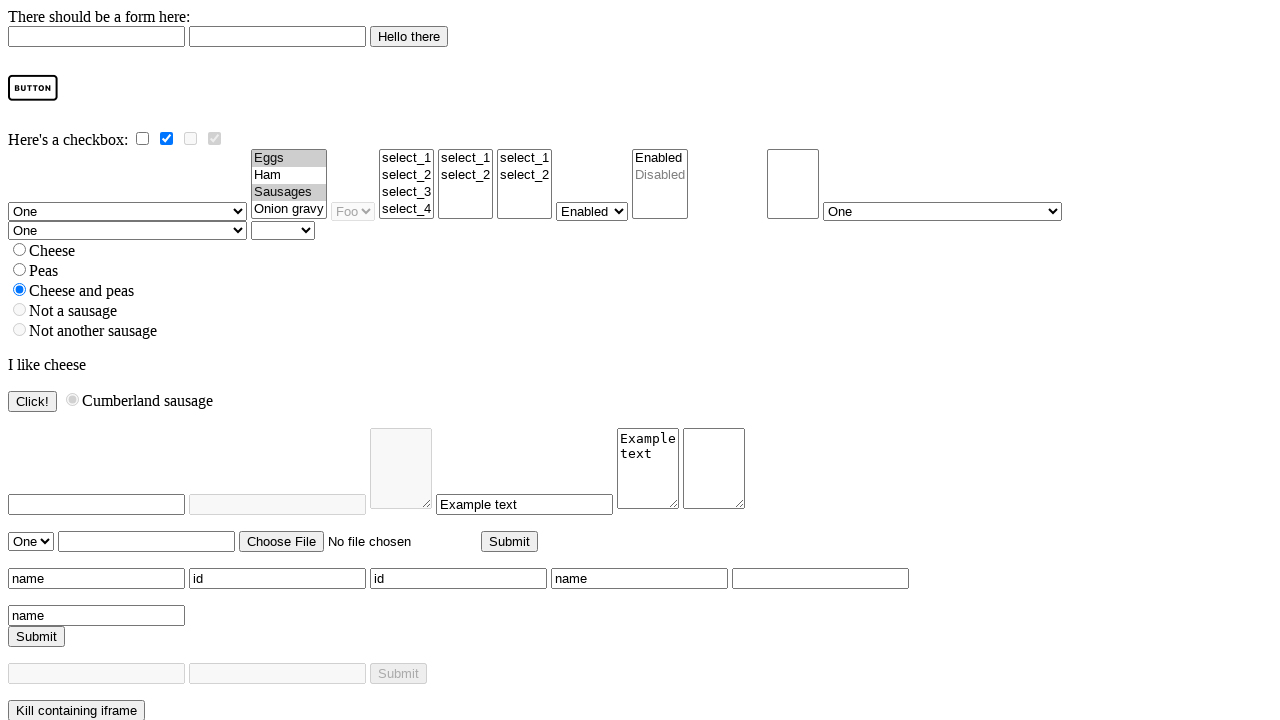

Cleared the firstname text field on [name='id-name1']
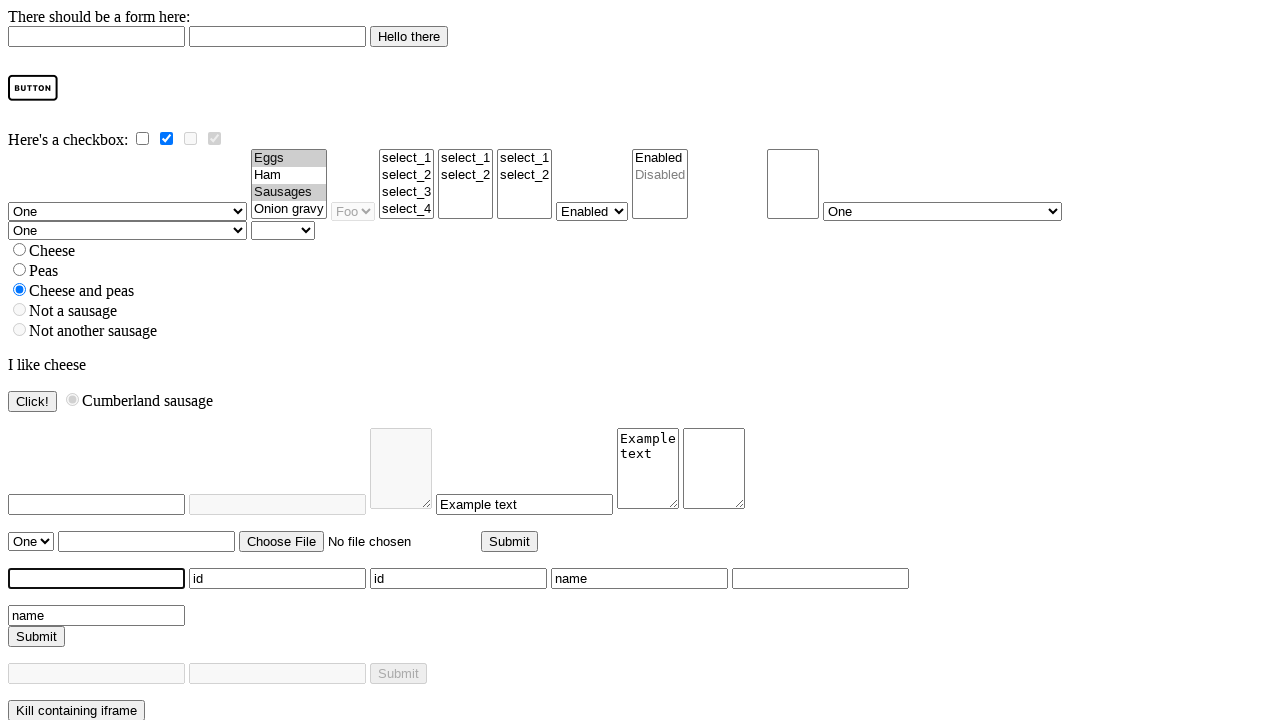

Filled firstname text field with 'Writing into text box' on [name='id-name1']
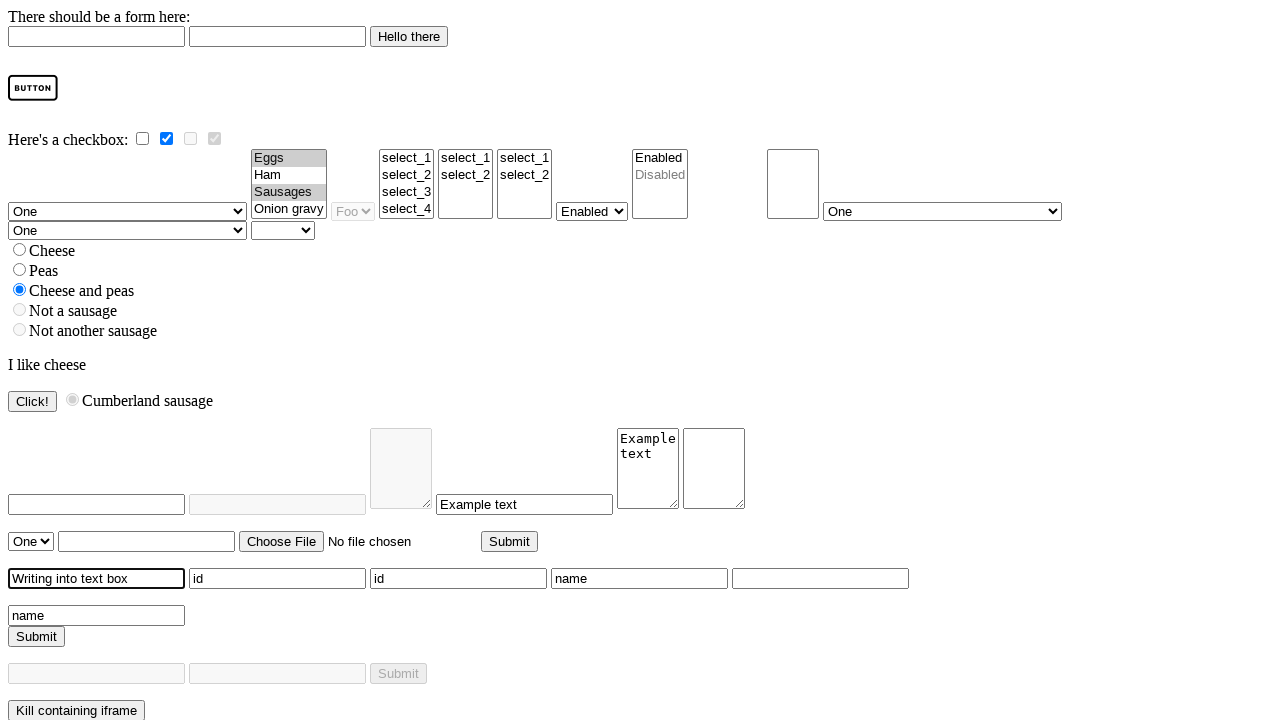

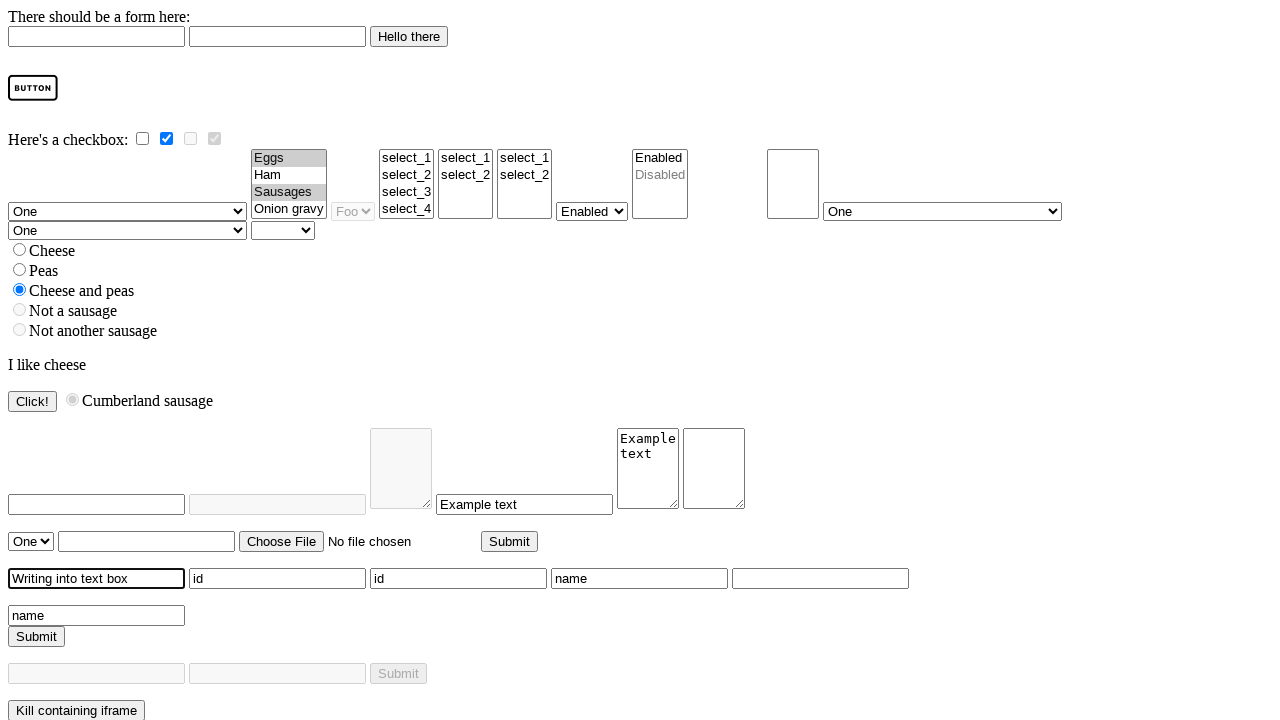